Tests python.org search feature by searching for "pycon" and verifying that search results are displayed.

Starting URL: https://www.python.org

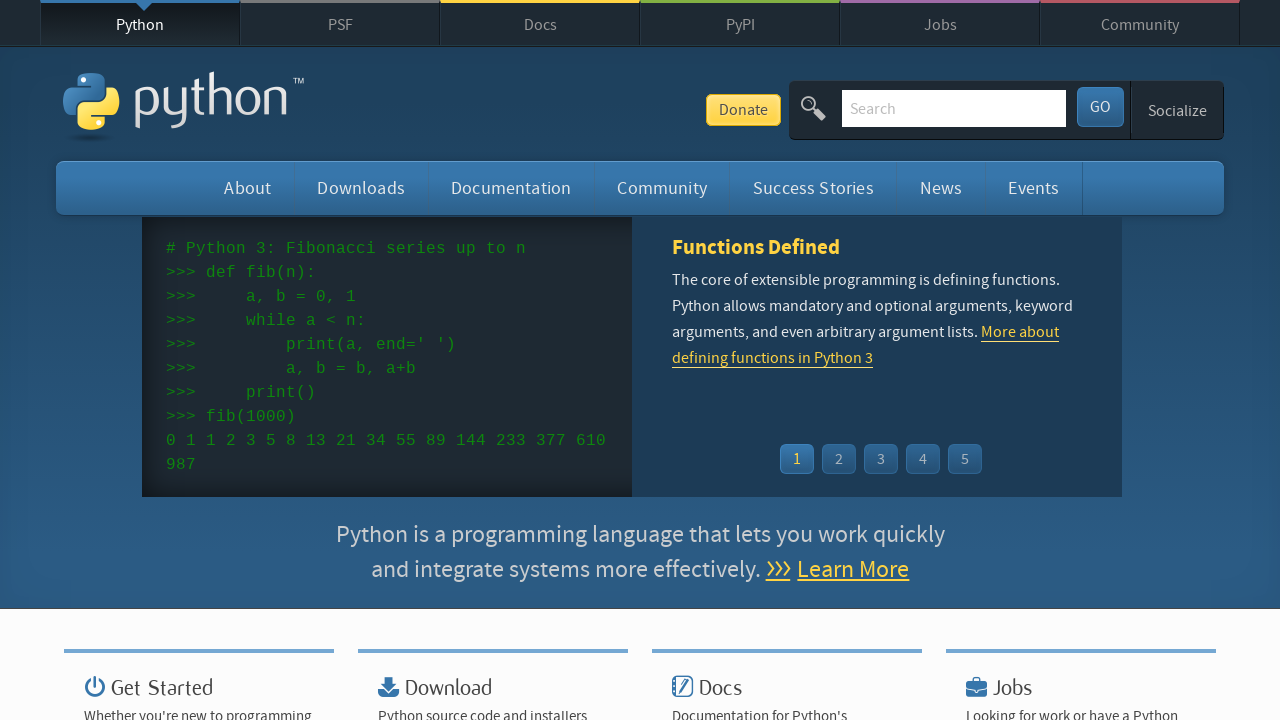

Verified page title contains 'Python'
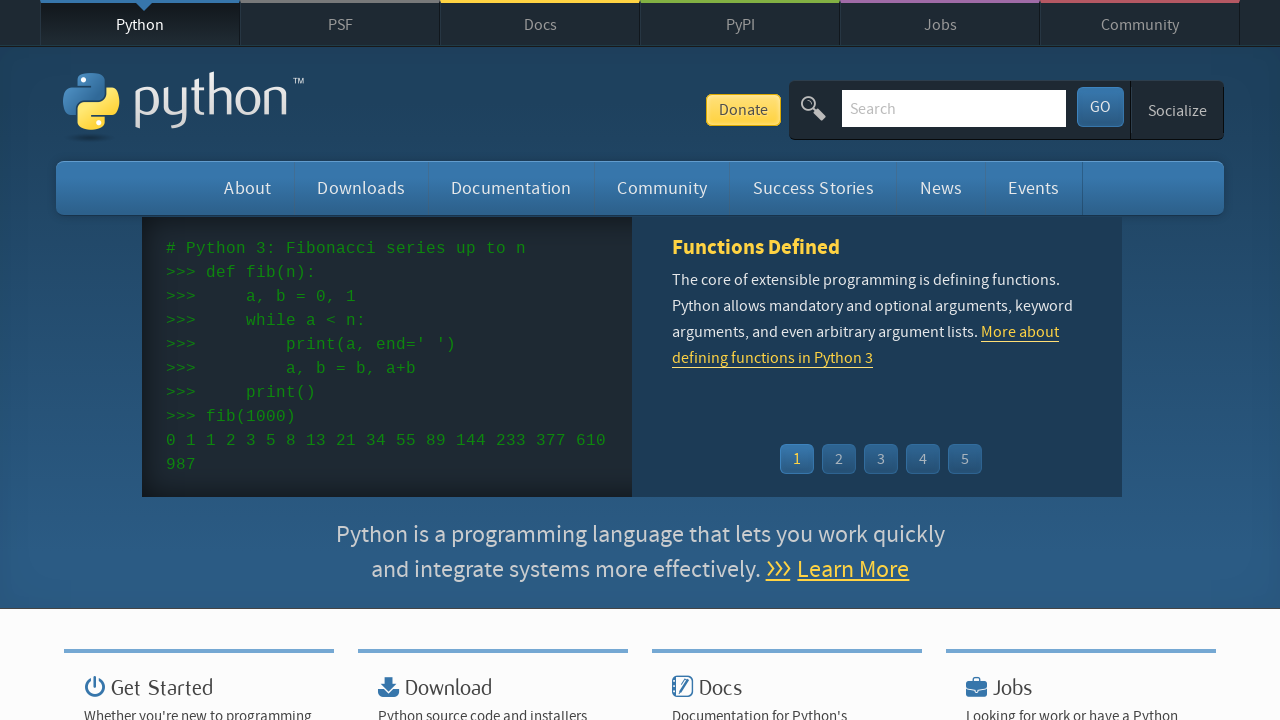

Filled search box with 'pycon' on input[name='q']
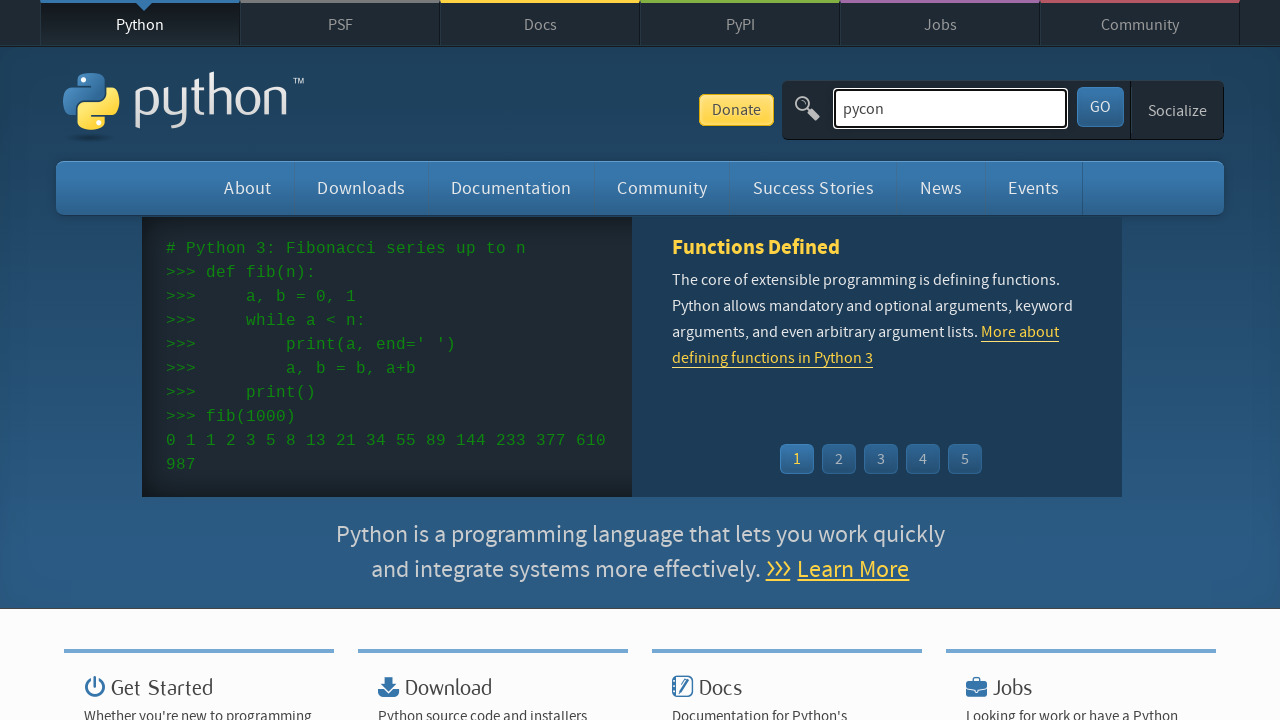

Clicked search submit button at (1100, 107) on button[type='submit']
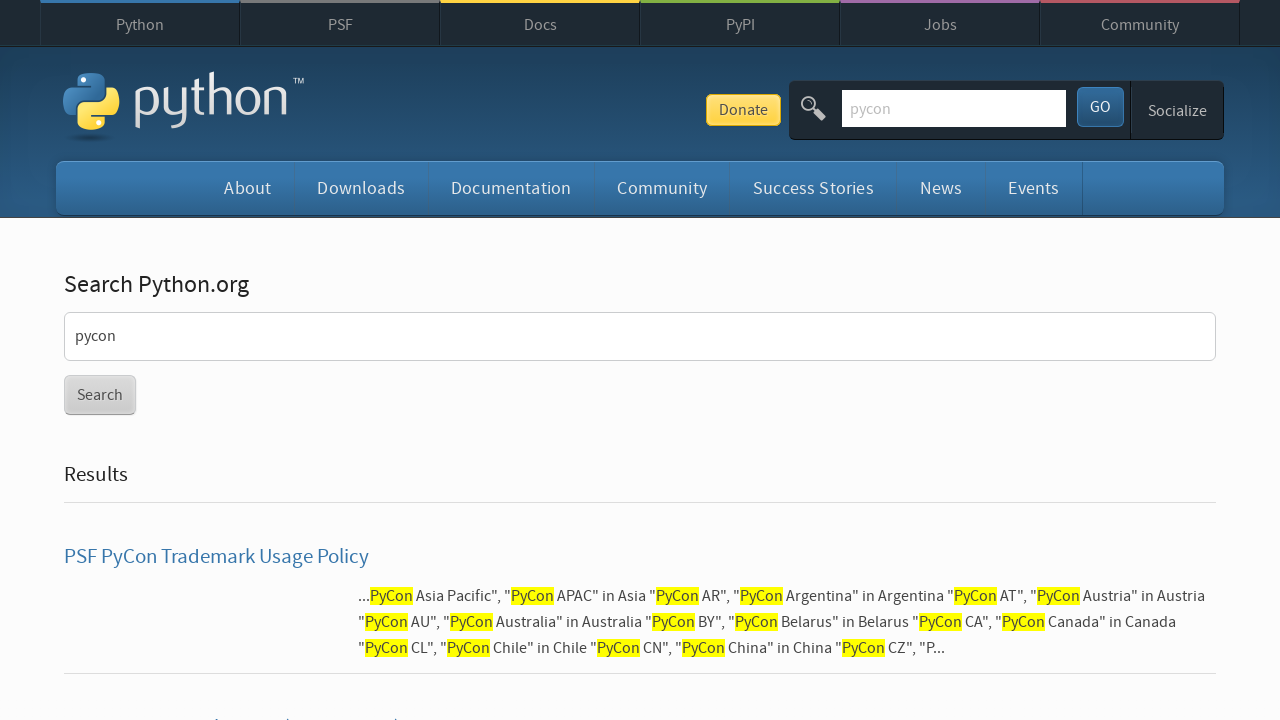

Search results loaded and displayed
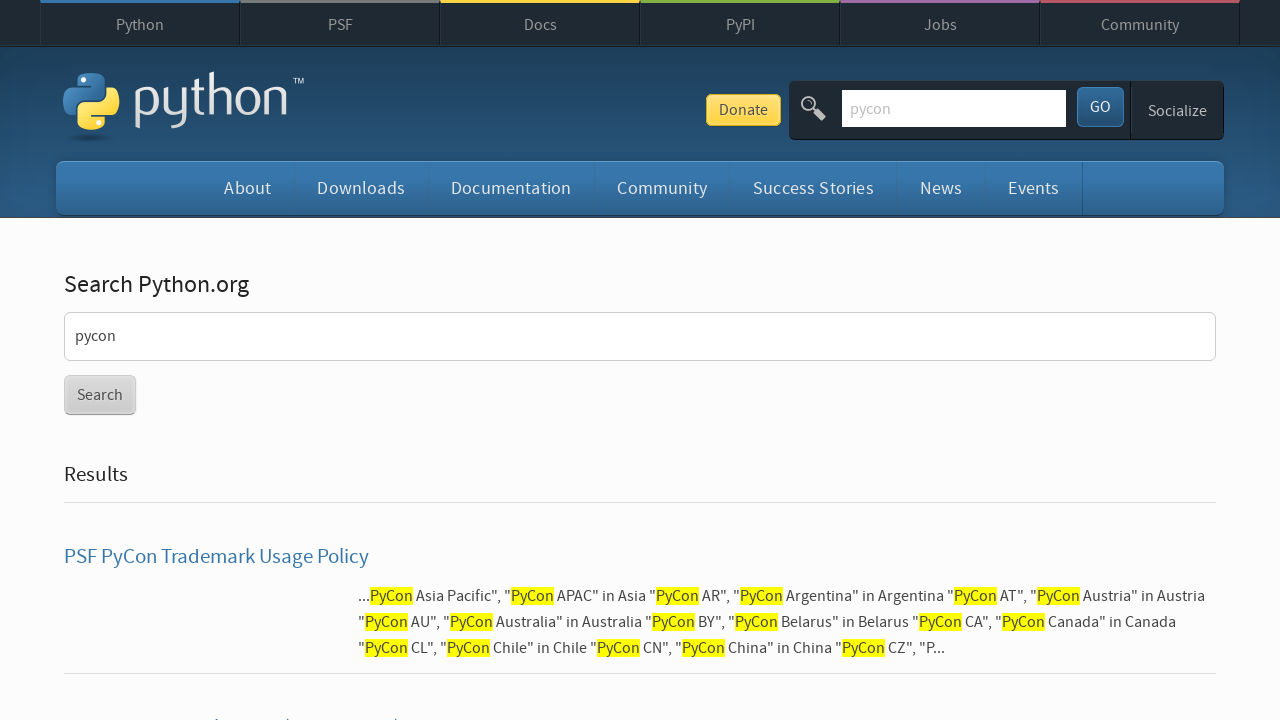

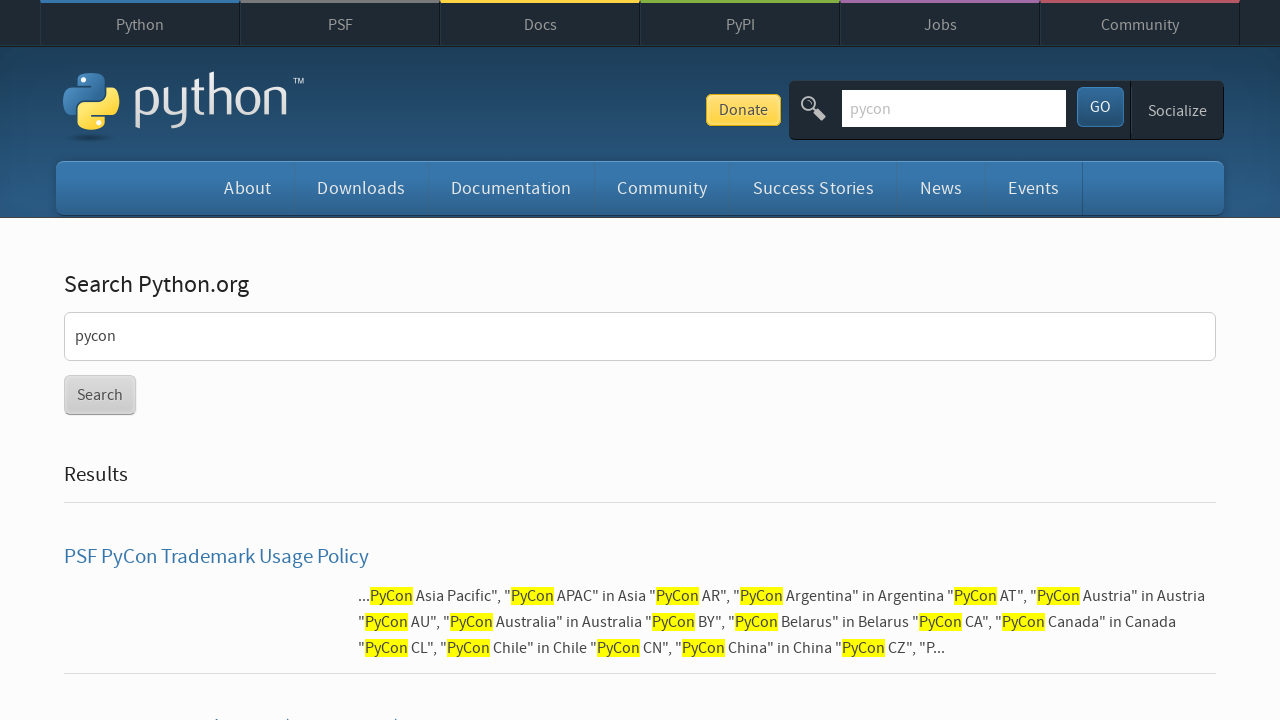